Tests form filling on SelectorHub's XPath practice page by entering email, password, company name, phone number, date, and pizza order details

Starting URL: https://selectorshub.com/xpath-practice-page/

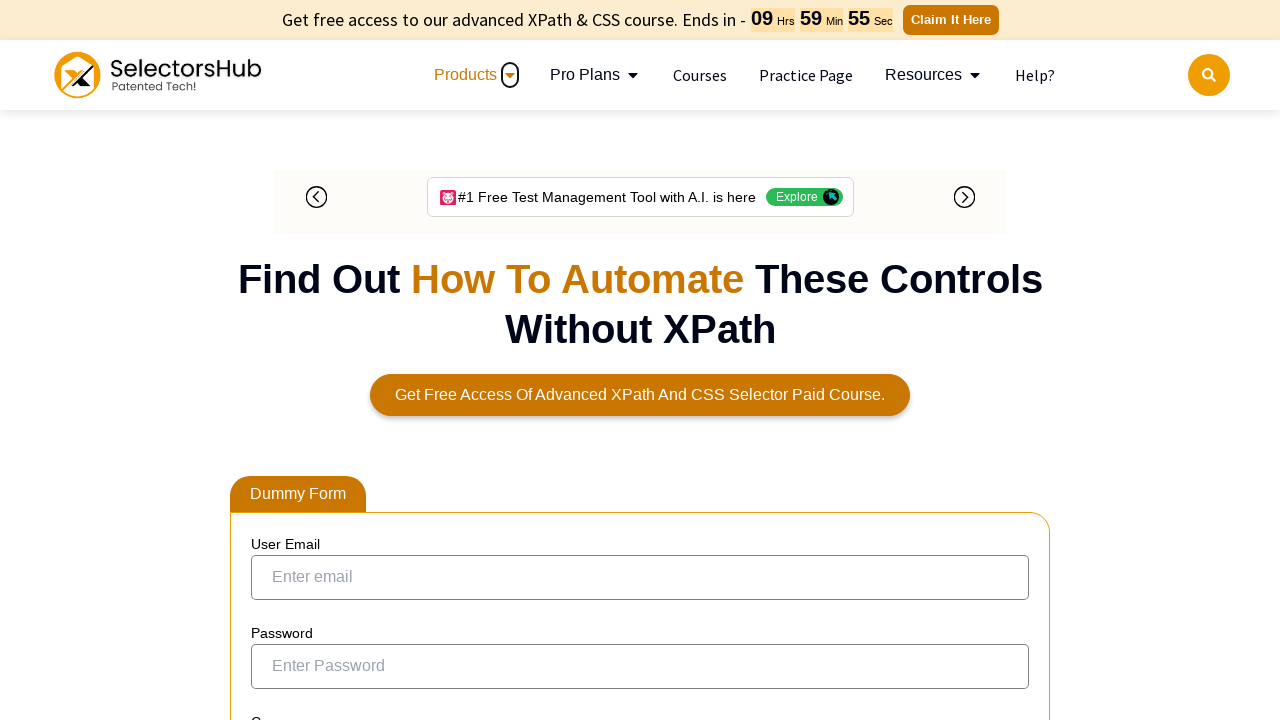

Clicked email input field at (640, 577) on internal:attr=[placeholder="Enter email"i]
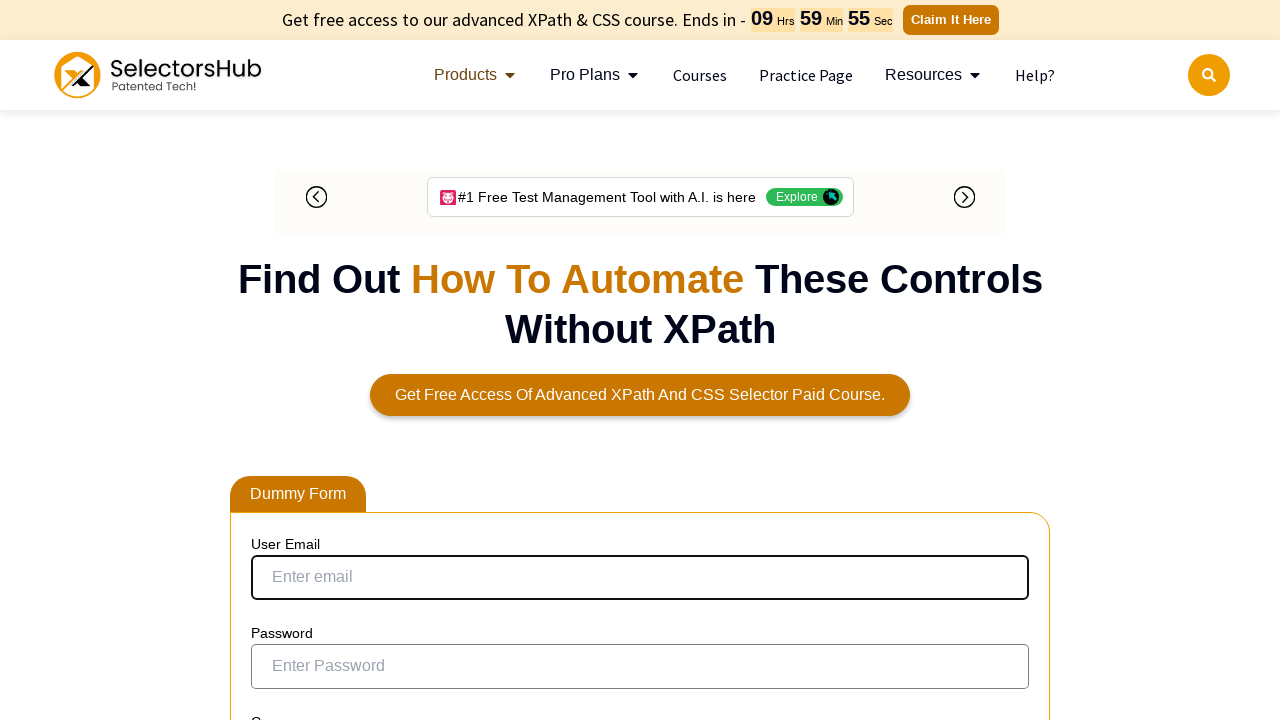

Filled email field with 'practiceuser@example.com' on internal:attr=[placeholder="Enter email"i]
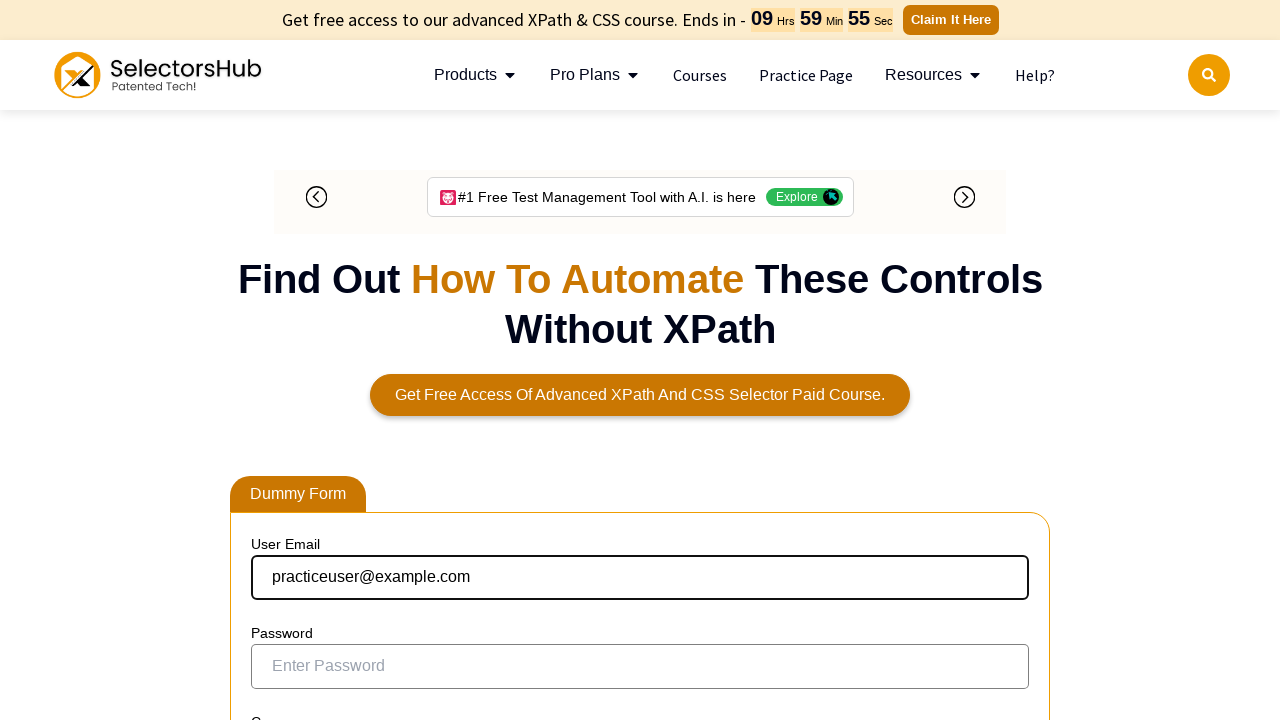

Clicked password input field at (640, 667) on internal:attr=[placeholder="Enter Password"i]
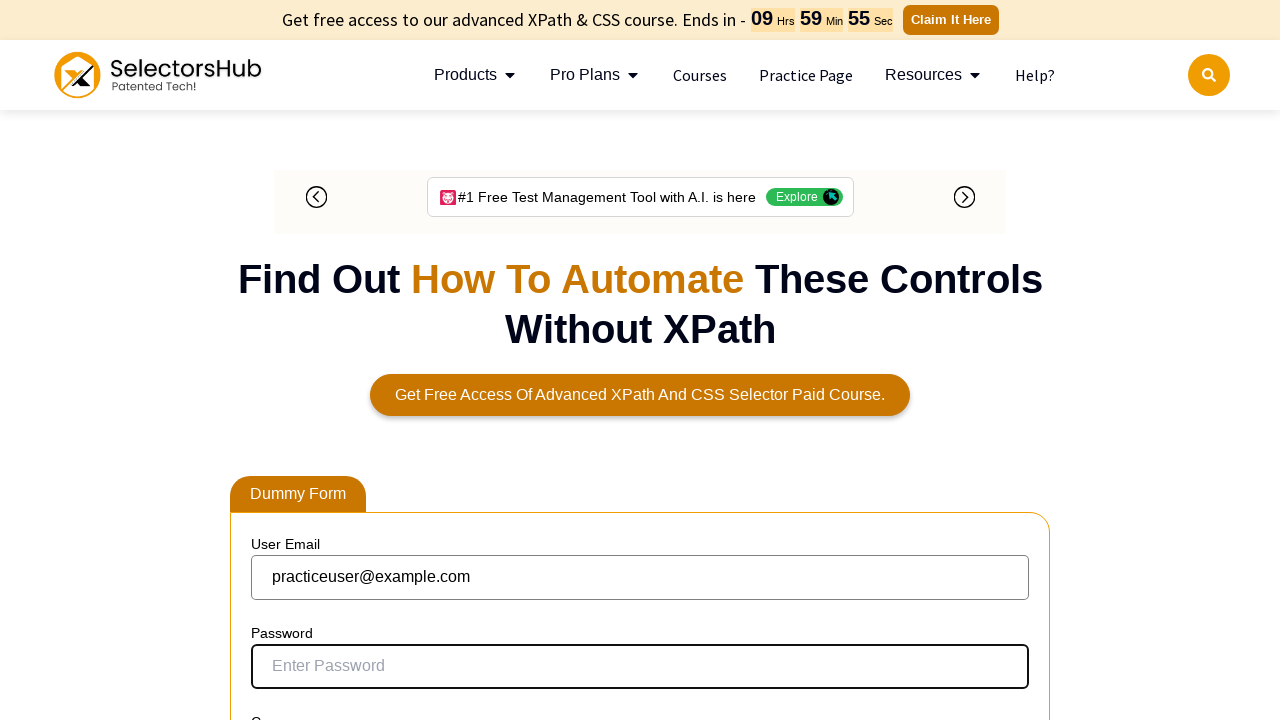

Filled password field with 'securepass456' on internal:attr=[placeholder="Enter Password"i]
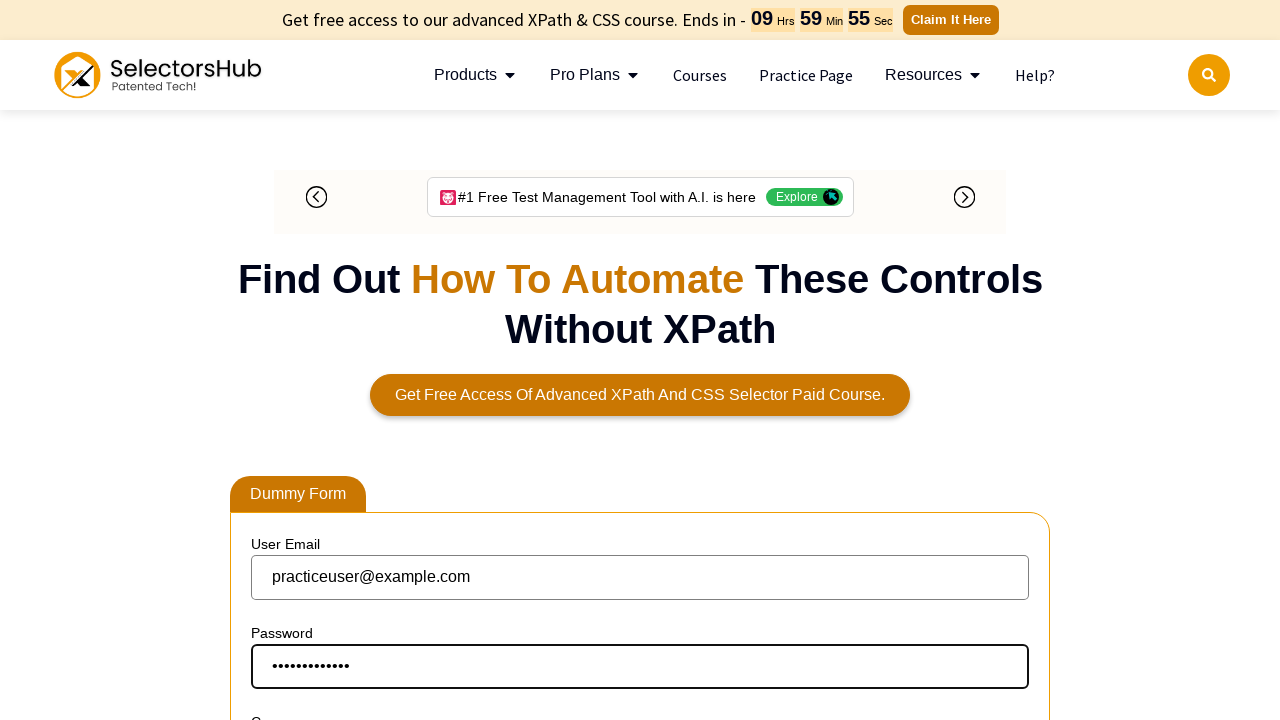

Clicked company name input field at (640, 361) on internal:role=textbox[name="Enter your company"i]
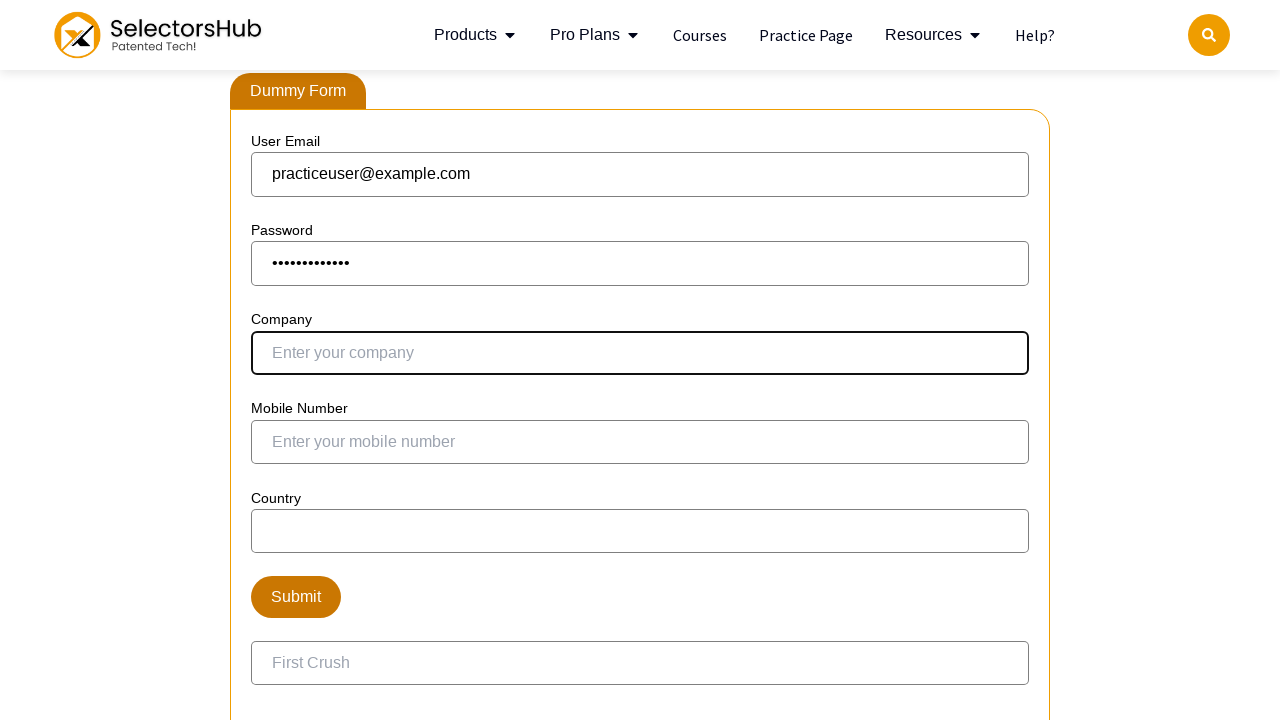

Filled company name field with 'Automation Labs Inc' on internal:role=textbox[name="Enter your company"i]
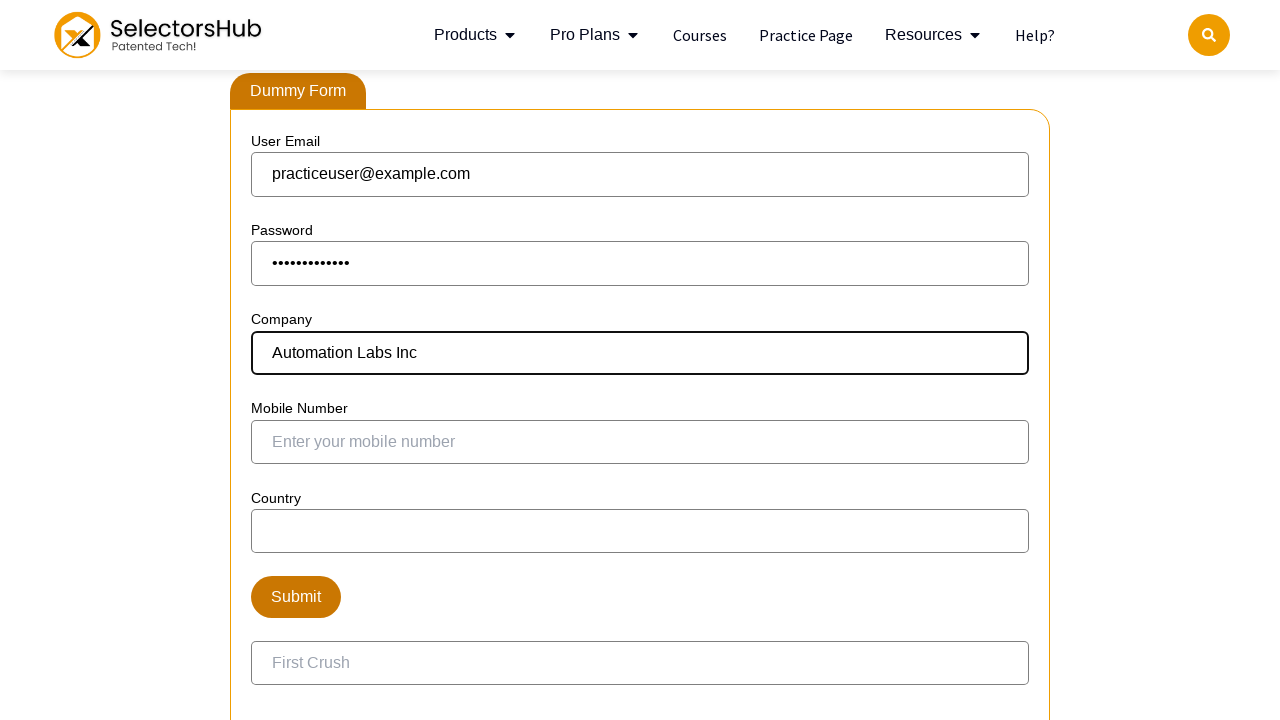

Clicked phone number input field at (640, 442) on internal:role=spinbutton
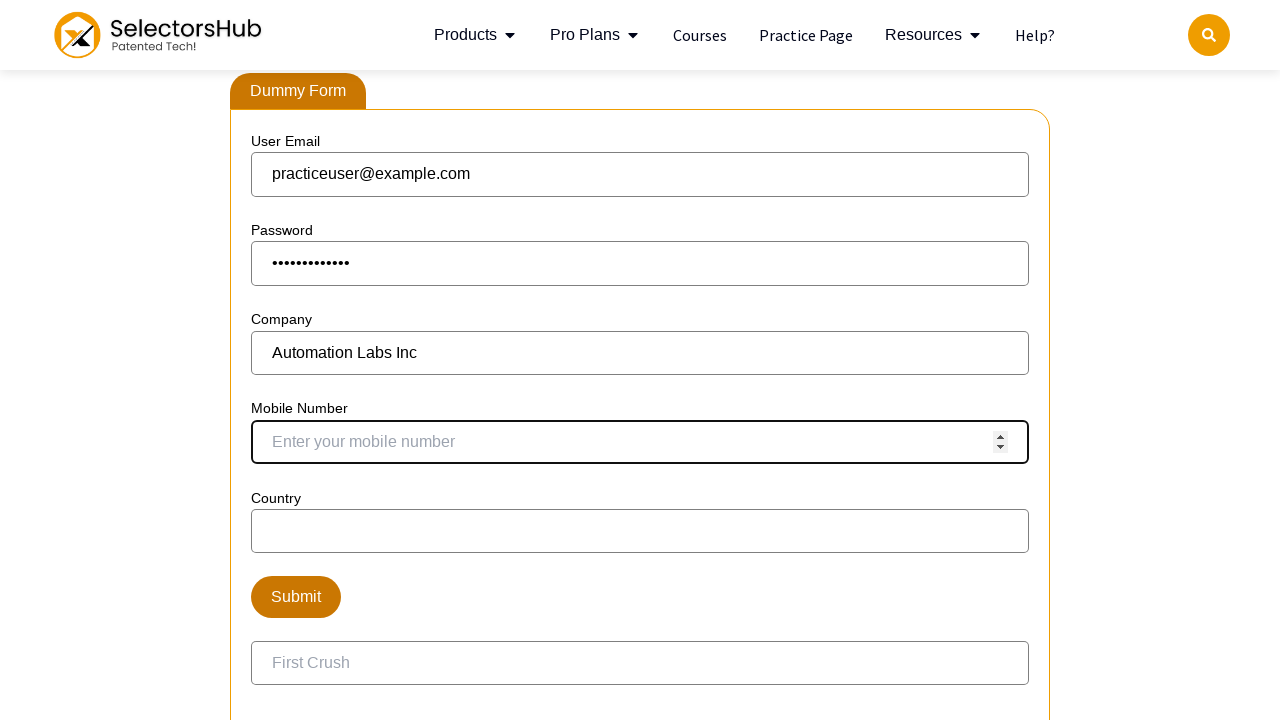

Filled phone number field with '8765432109' on internal:role=spinbutton
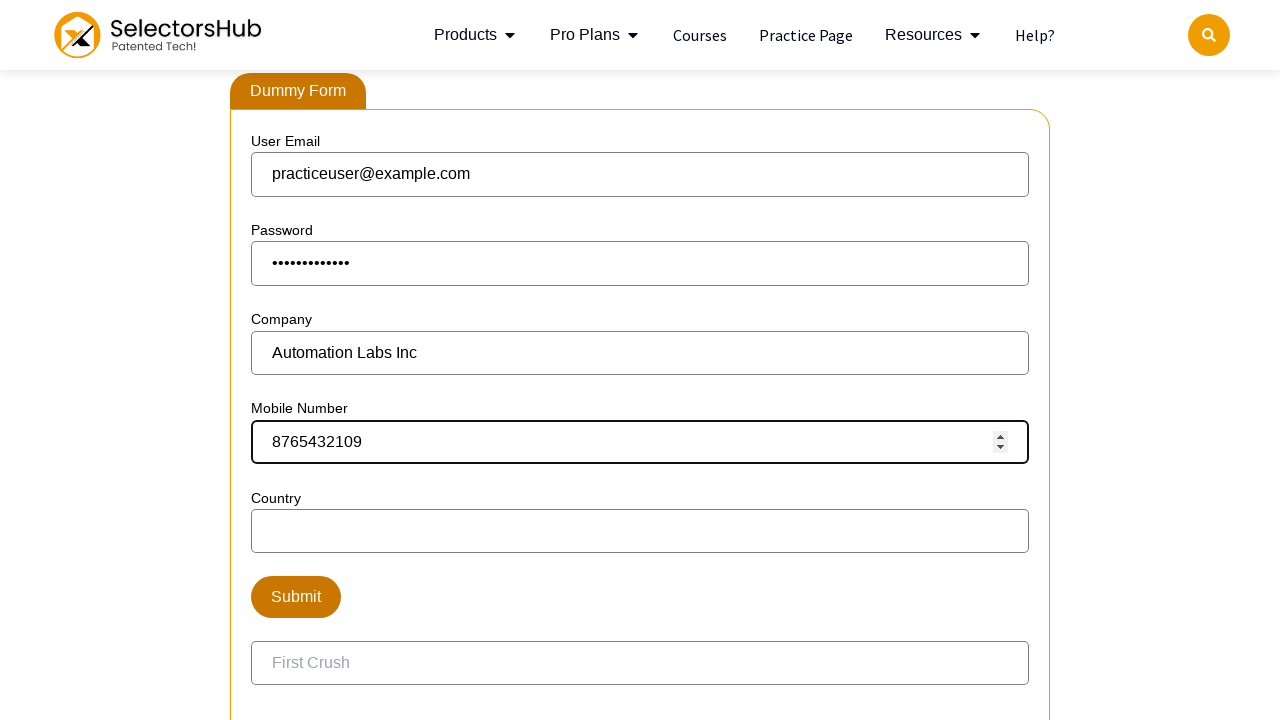

Clicked Submit button at (296, 597) on internal:role=button[name="Submit"i]
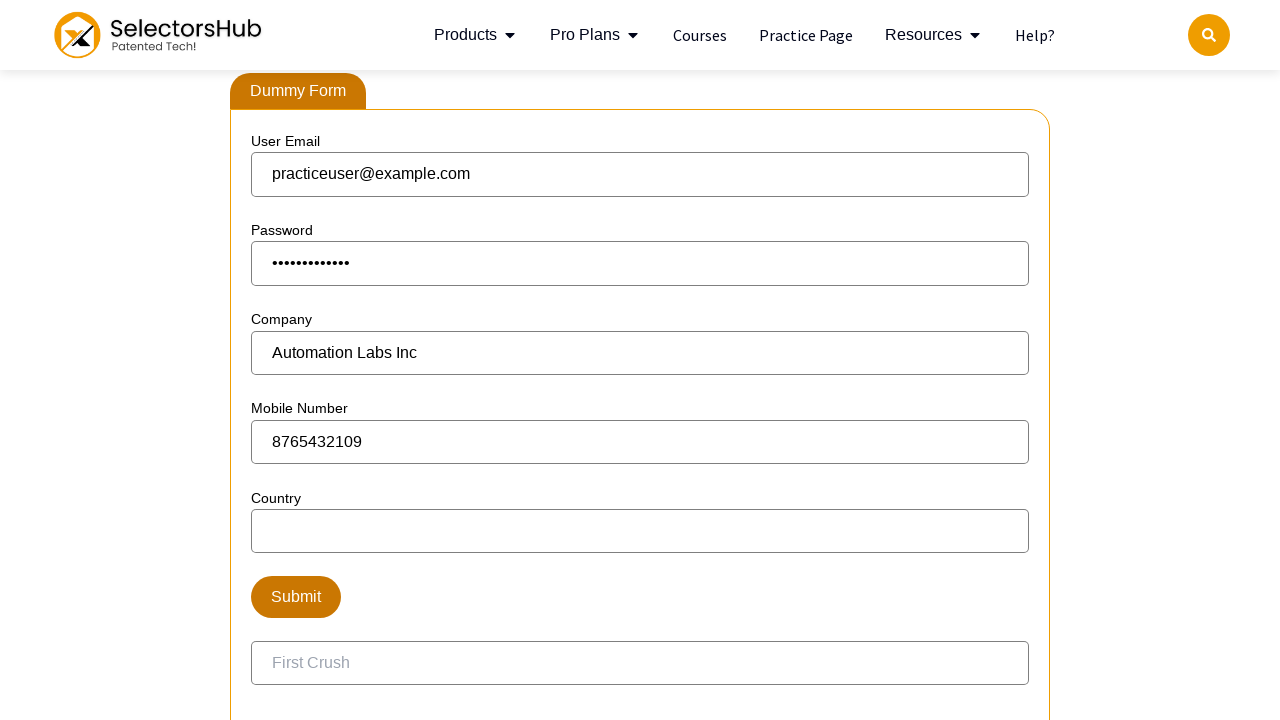

Filled date field with '2024-06-15' on input[name='the_date']
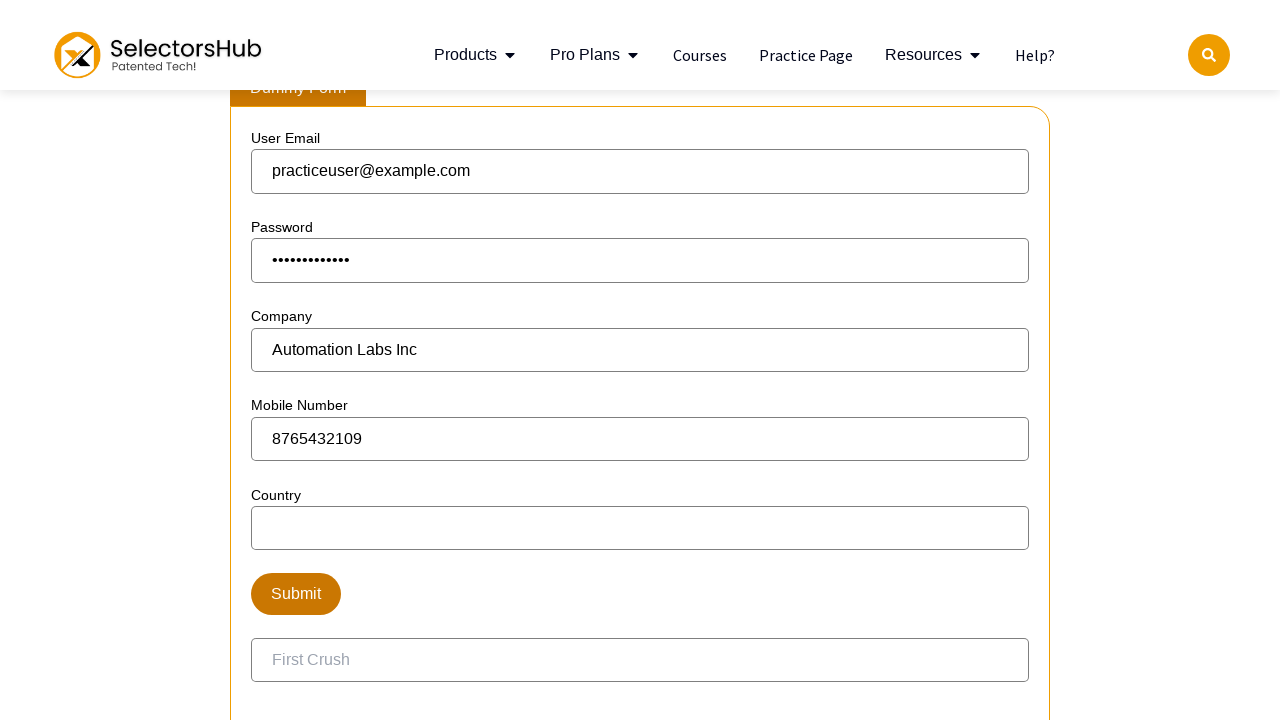

Clicked pizza name input field at (340, 710) on internal:attr=[placeholder="Enter pizza name"i]
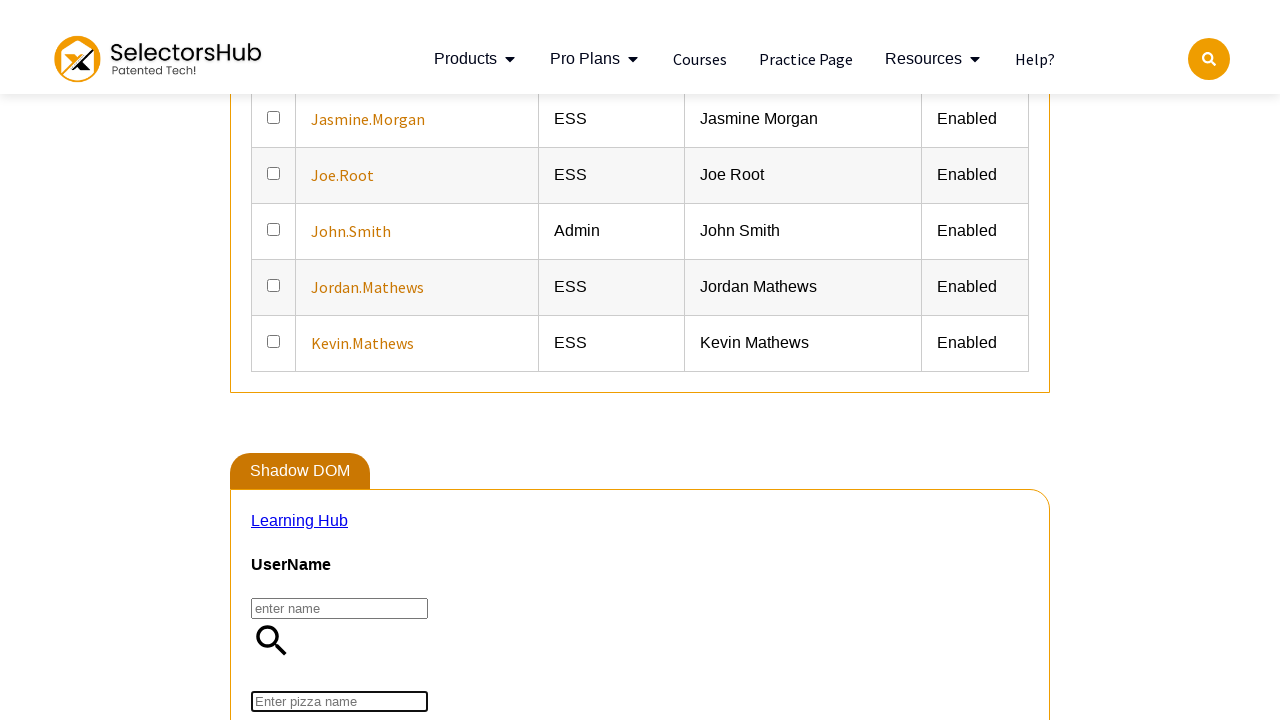

Filled pizza name field with 'Margherita Special' on internal:attr=[placeholder="Enter pizza name"i]
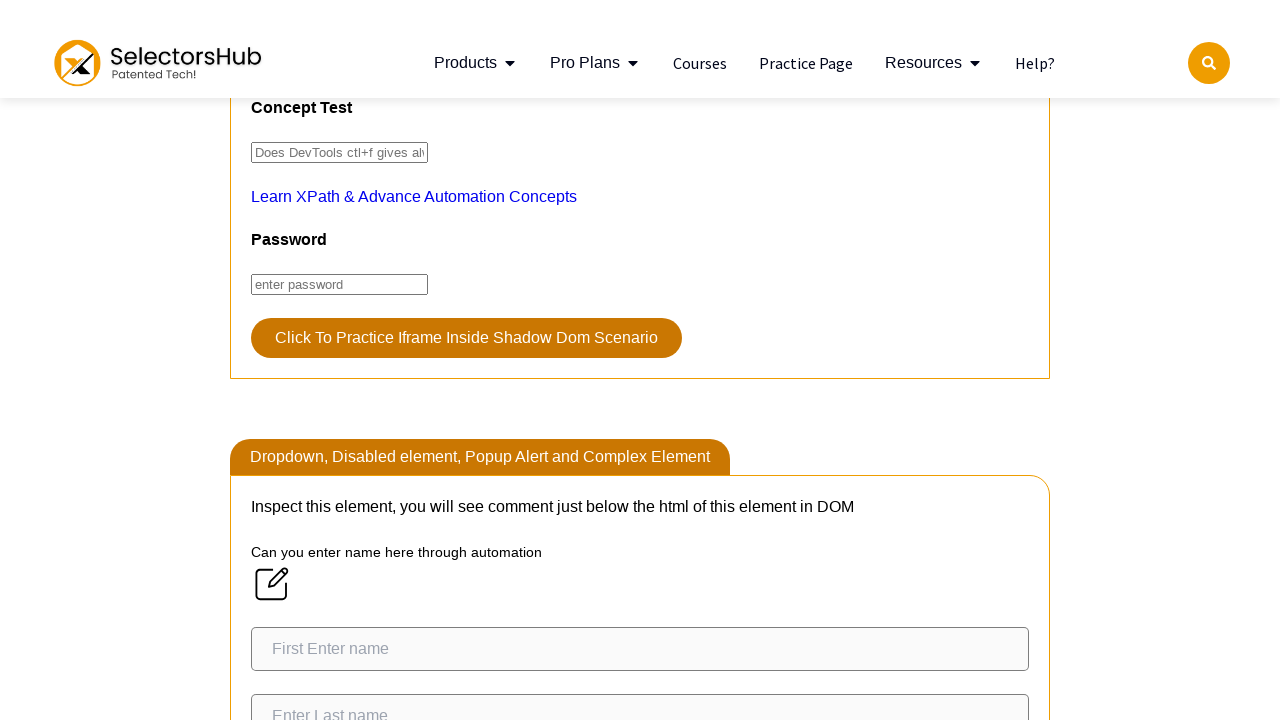

Clicked customer name input field at (340, 361) on internal:attr=[placeholder="enter name"s]
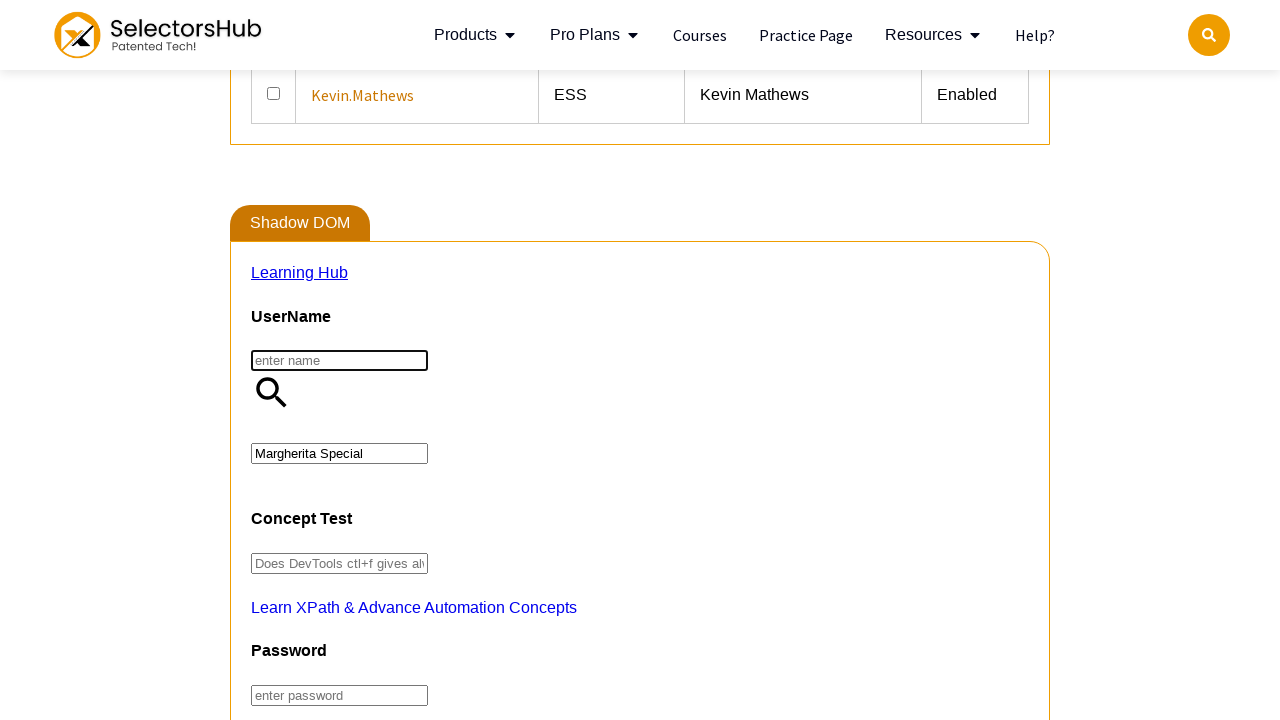

Filled customer name field with 'John Tester' on internal:attr=[placeholder="enter name"s]
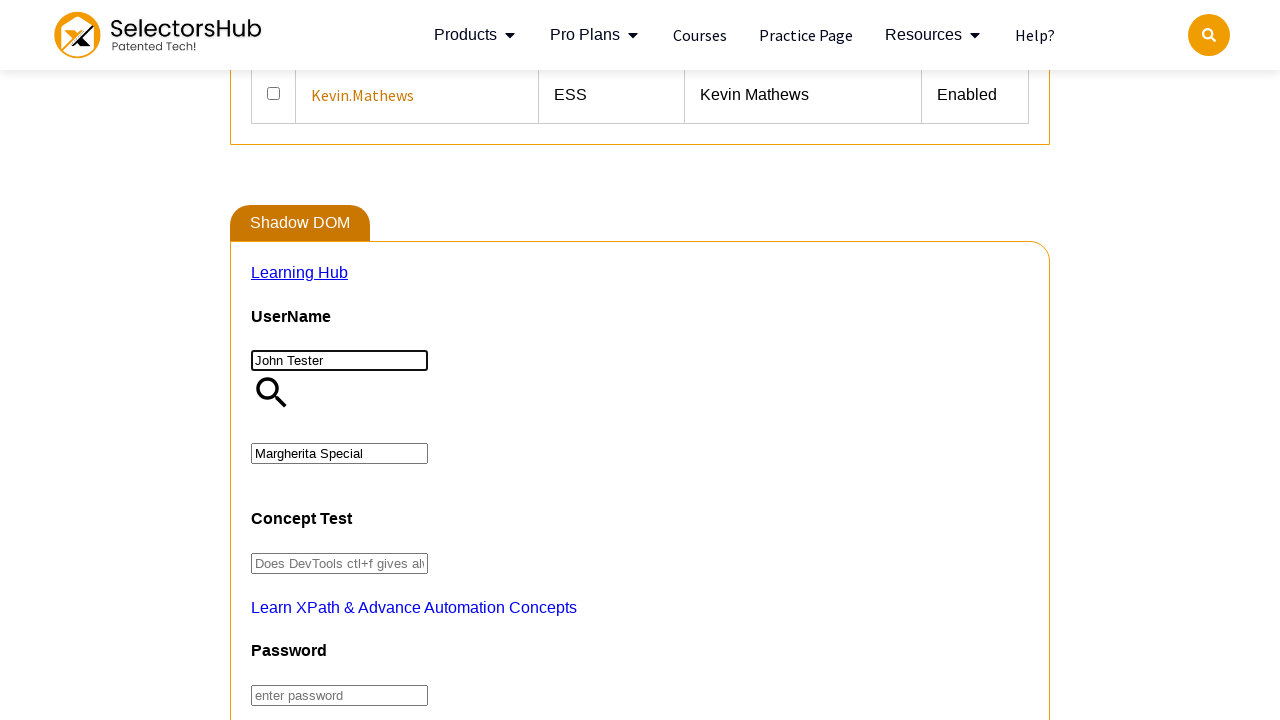

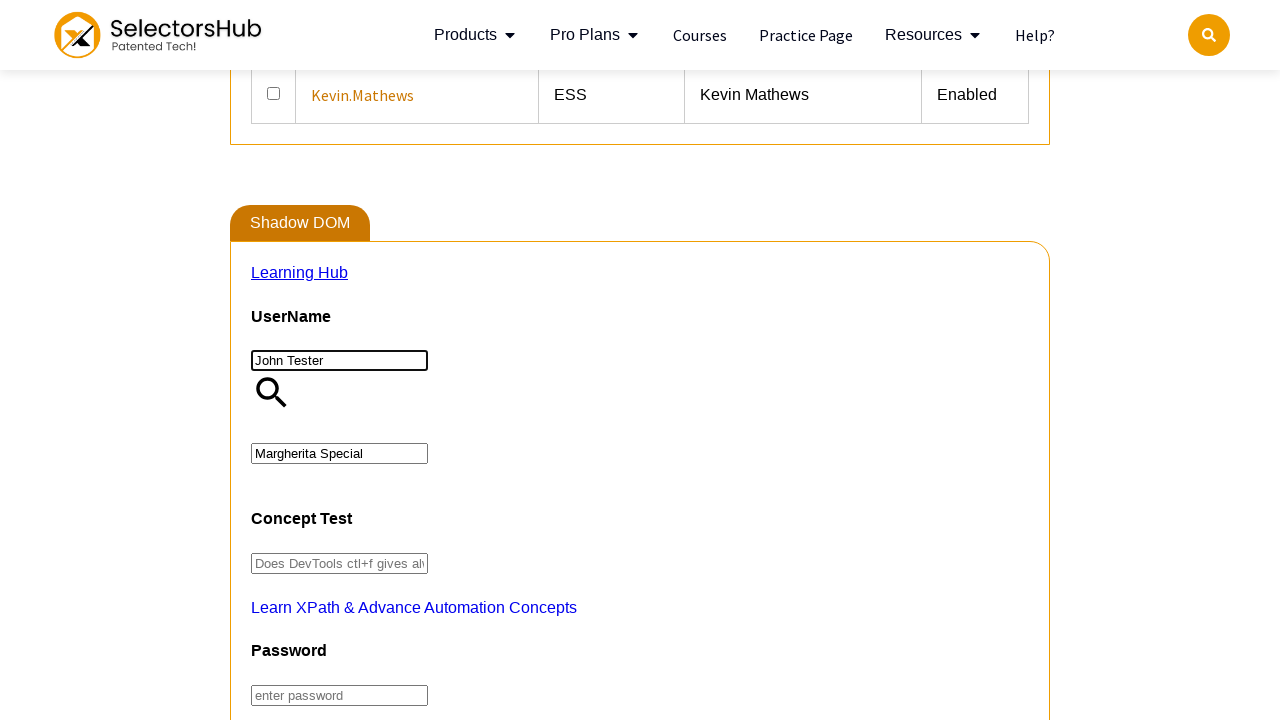